Tests dropdown selection functionality by selecting options from a dropdown menu

Starting URL: https://www.selenium.dev/selenium/web/web-form.html

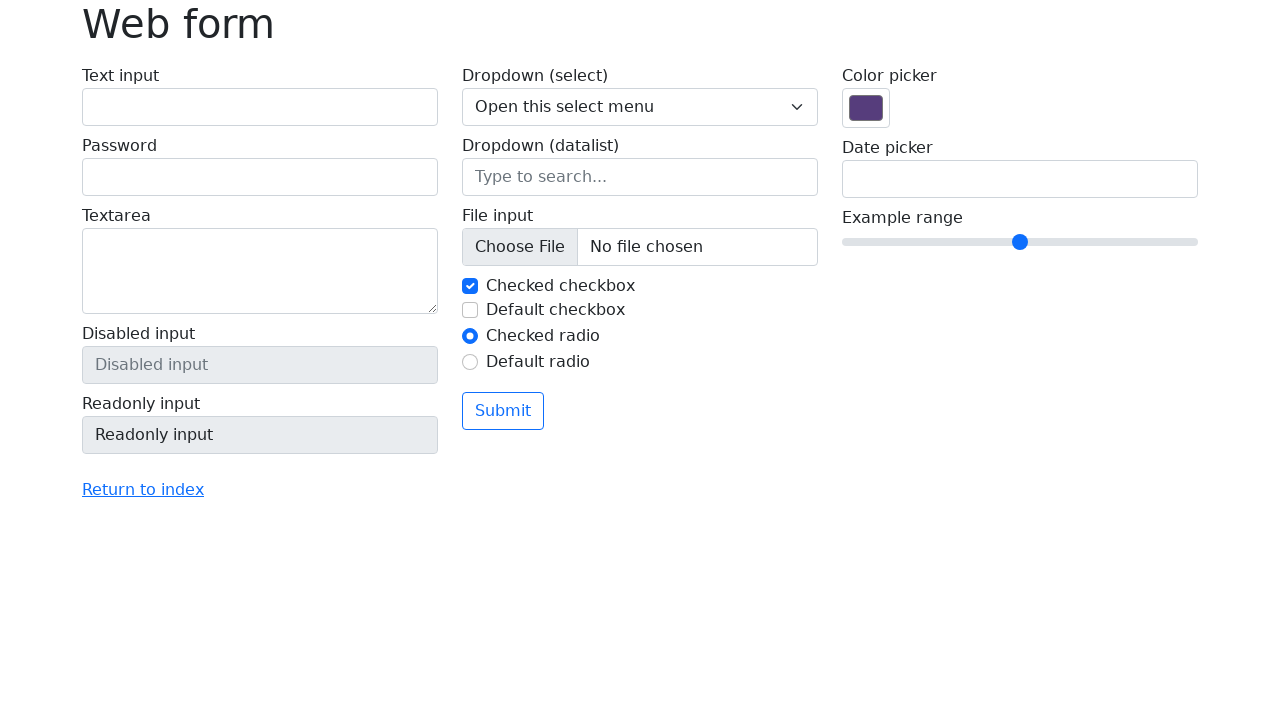

Selected 'Three' from dropdown menu on select[name='my-select']
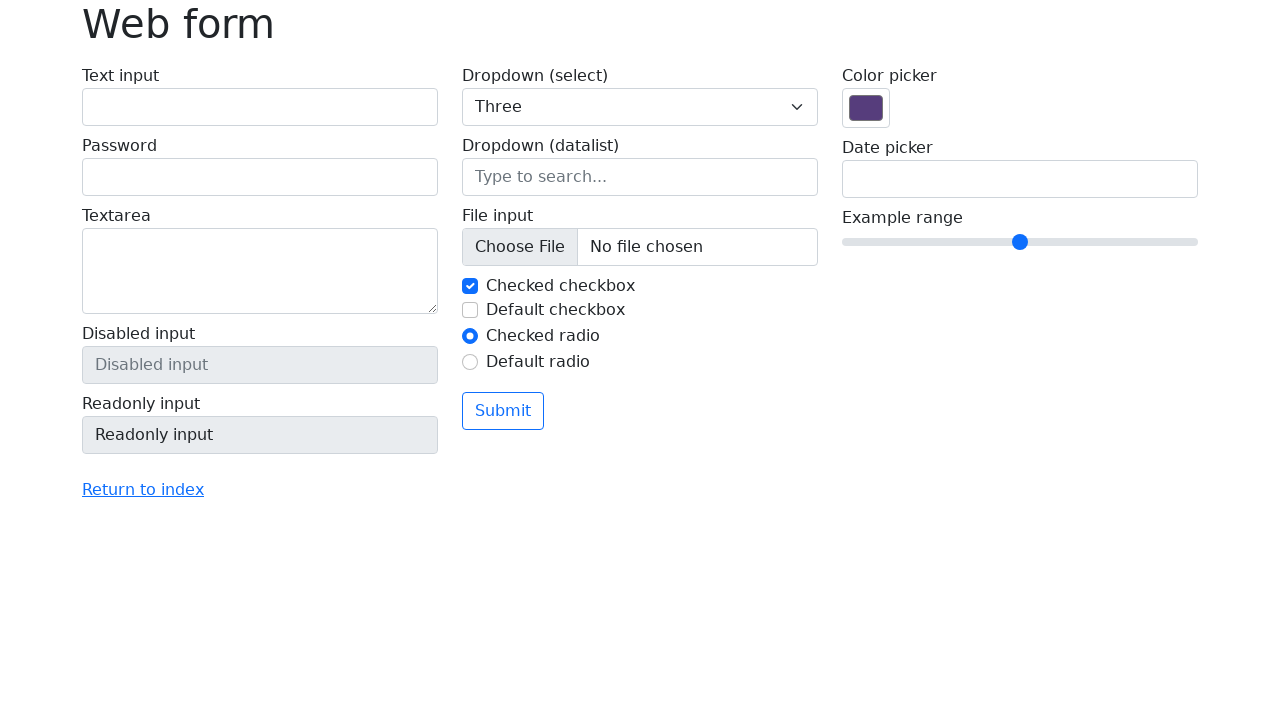

Clicked on datalist input field at (640, 177) on input[list='my-options']
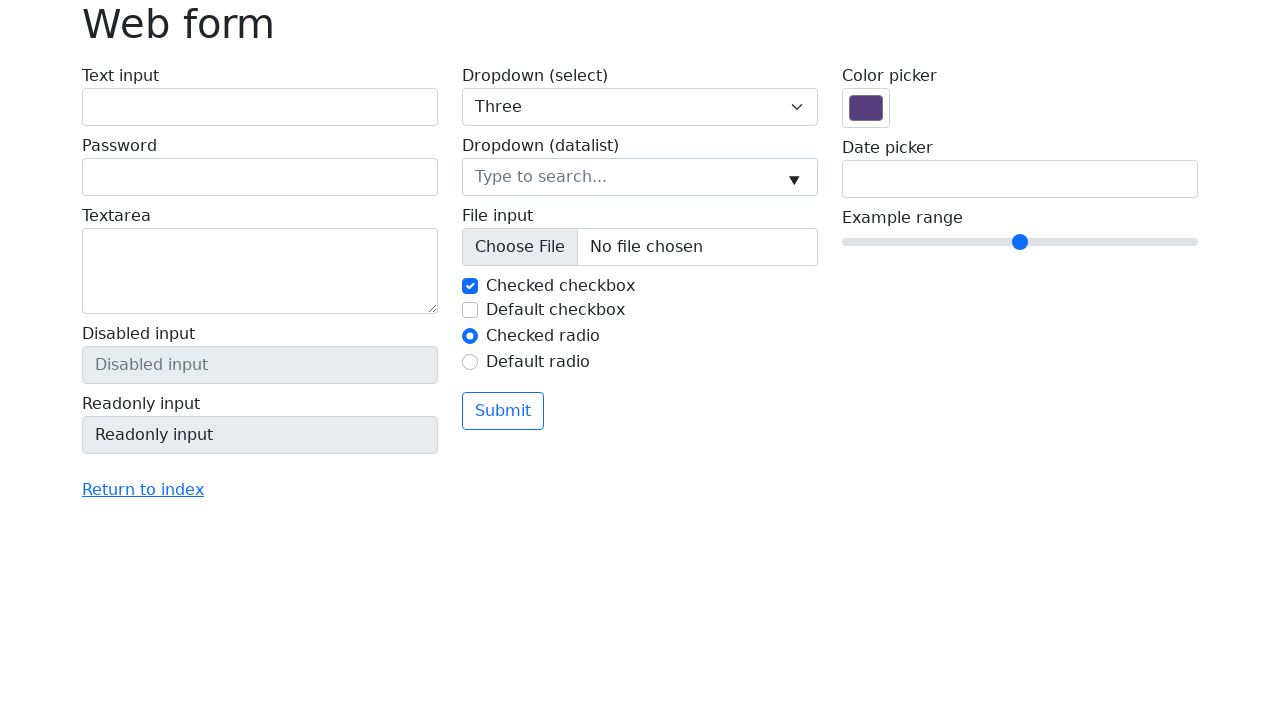

Retrieved selected option value from dropdown
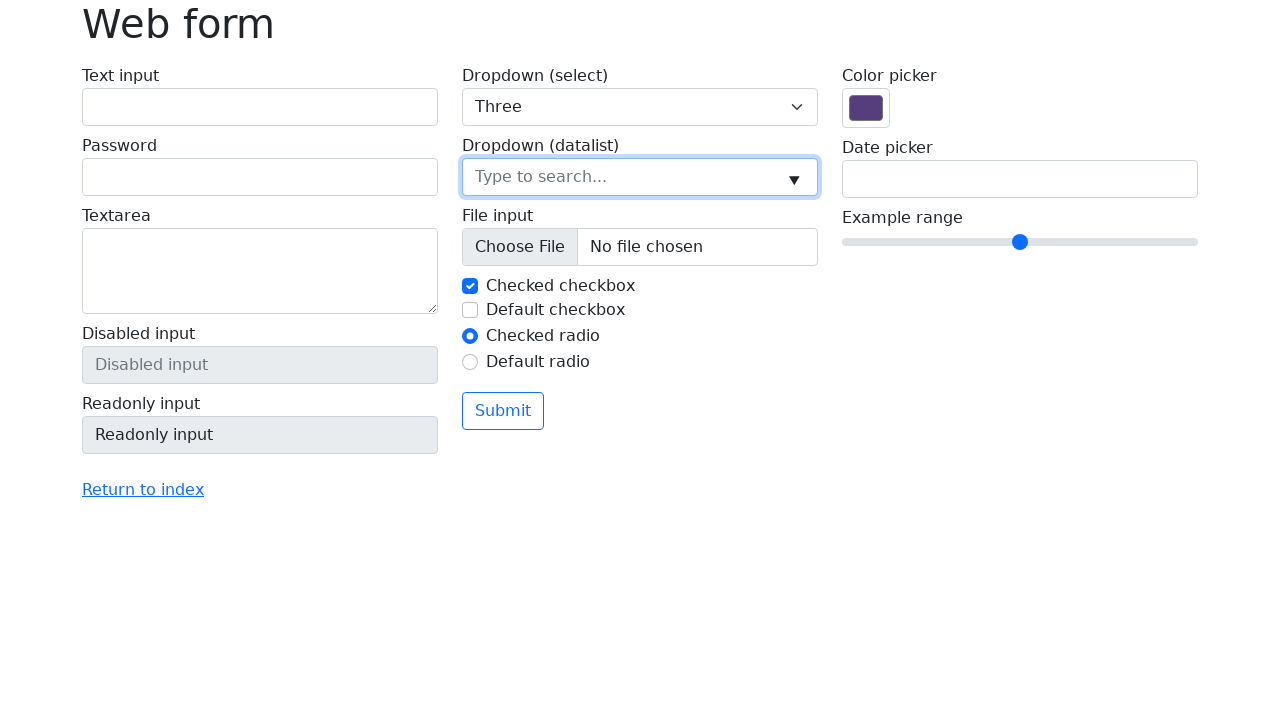

Verified that 'Three' option is selected (value='3')
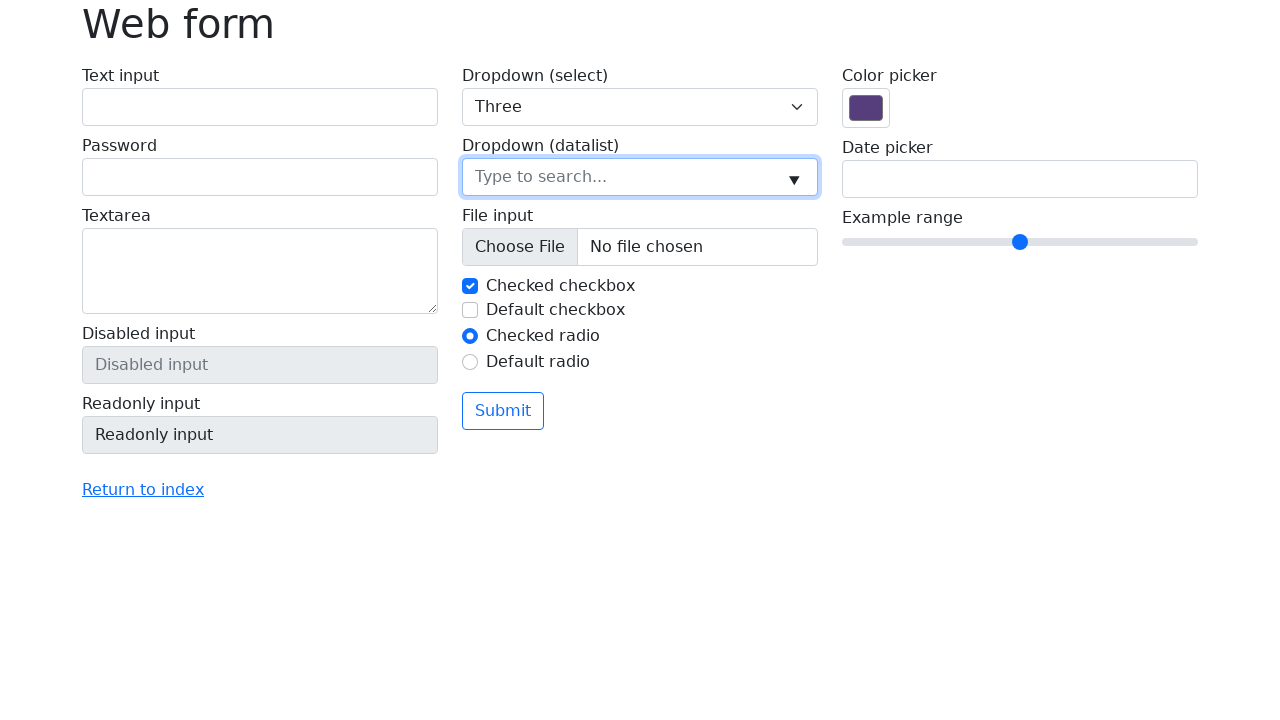

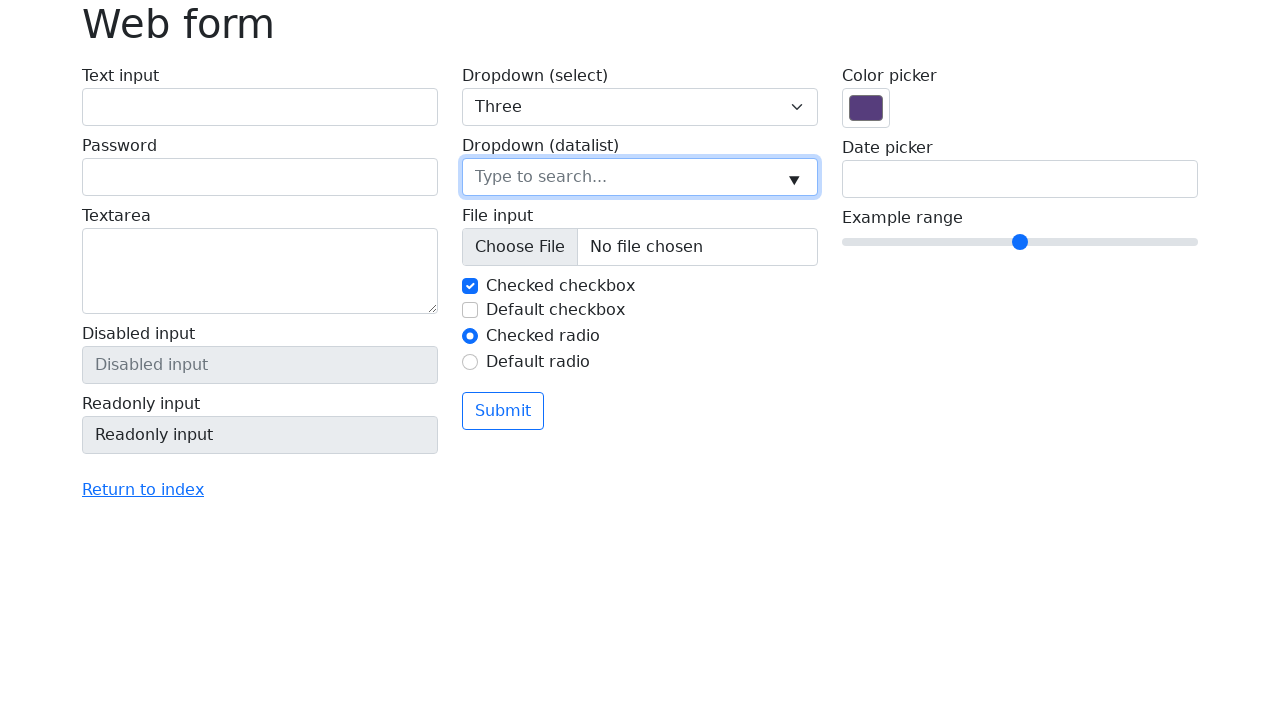